Tests dropdown selection functionality by selecting a date (year 2000, February, 15) using three different selection methods (visible text, index, and value), then verifies the year selection and checks that April exists in the month dropdown options.

Starting URL: https://testcenter.techproeducation.com/index.php?page=dropdown

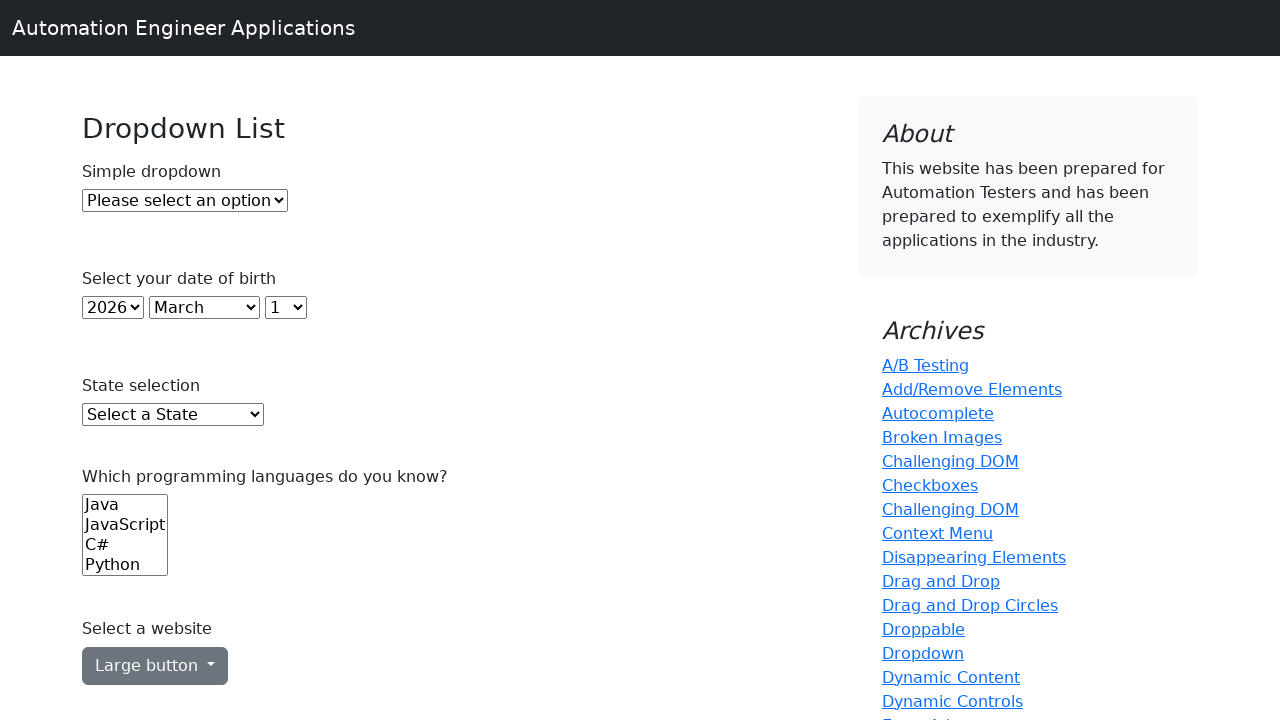

Selected year 2000 by visible text from year dropdown on #year
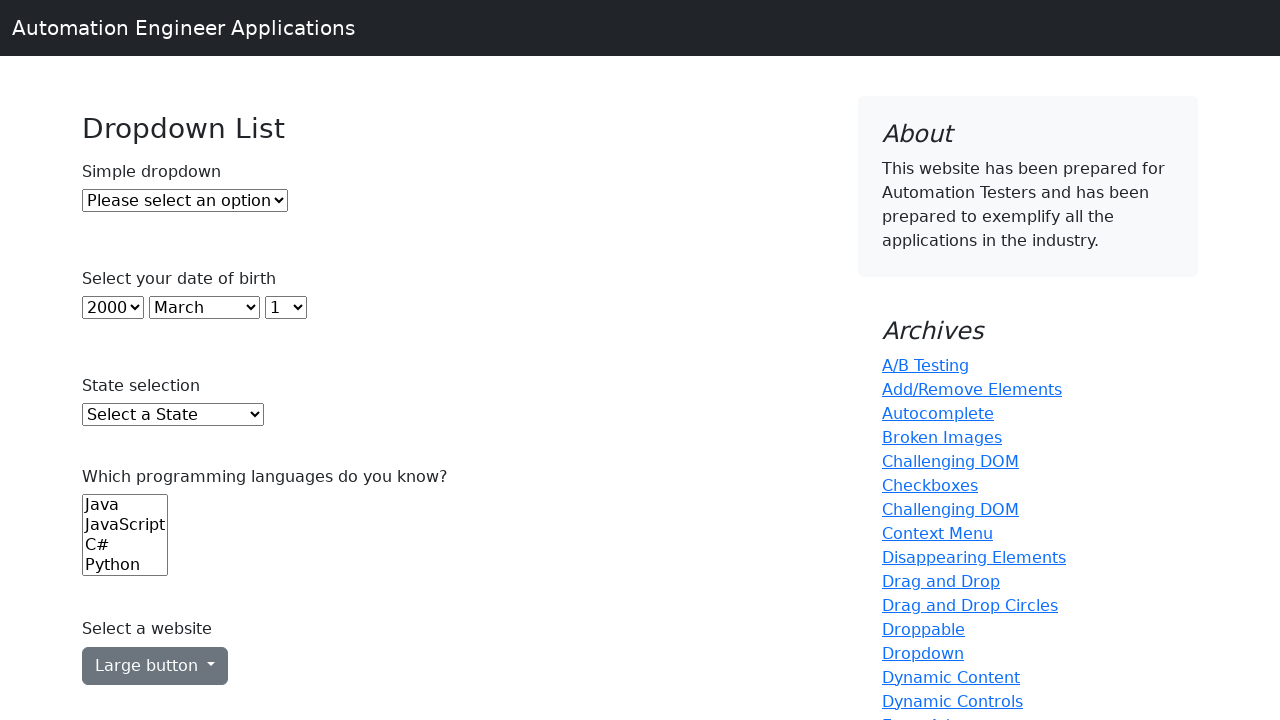

Selected February from month dropdown by index 1 on #month
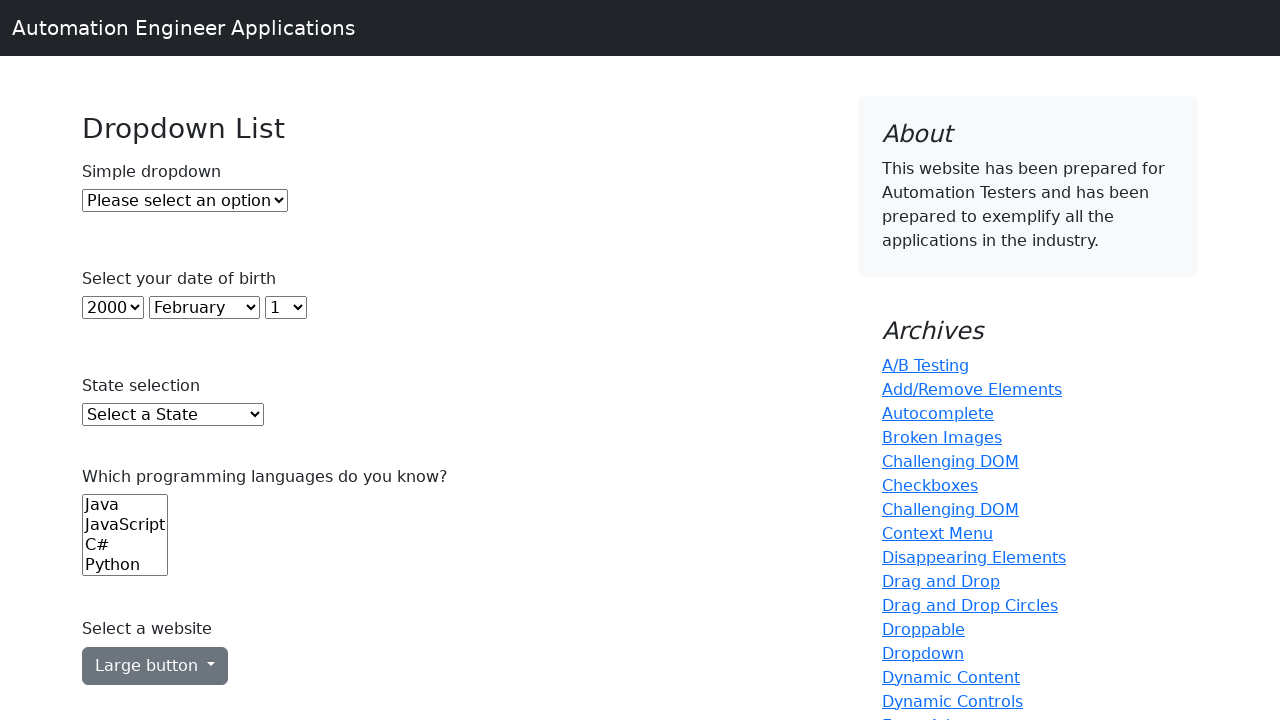

Selected day 15 from day dropdown by value on #day
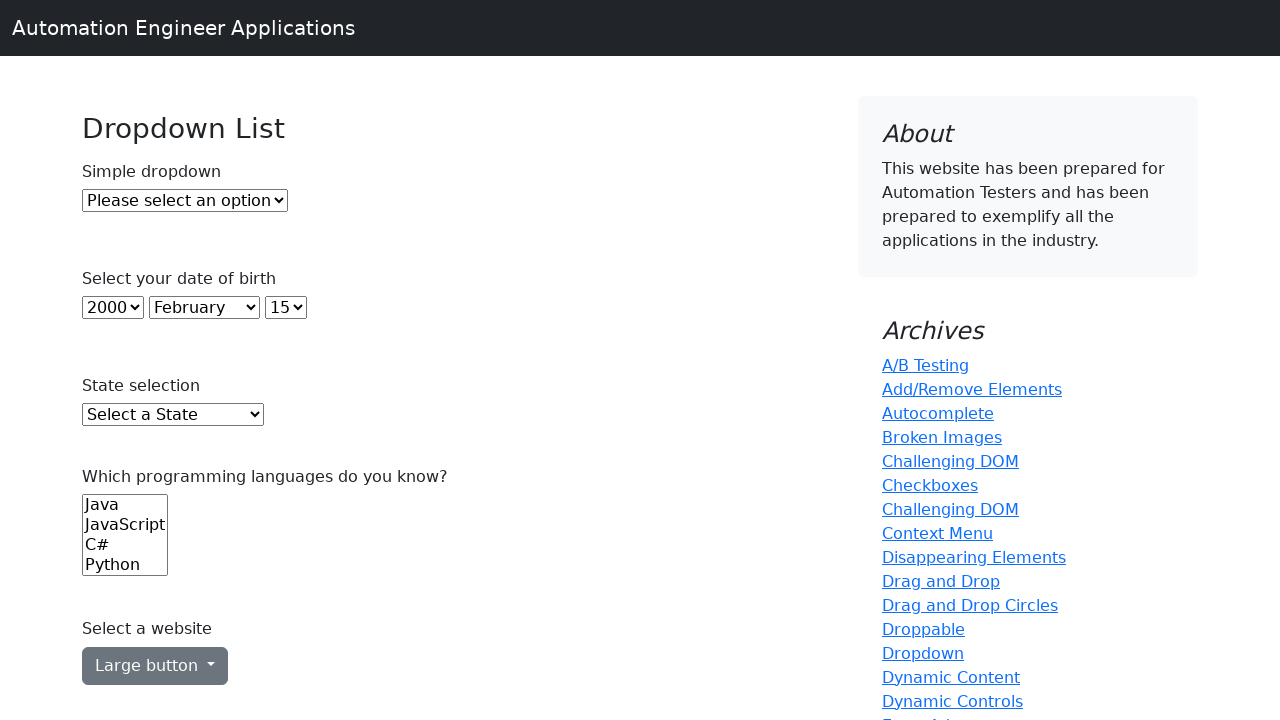

Retrieved selected year value to verify it is 2000
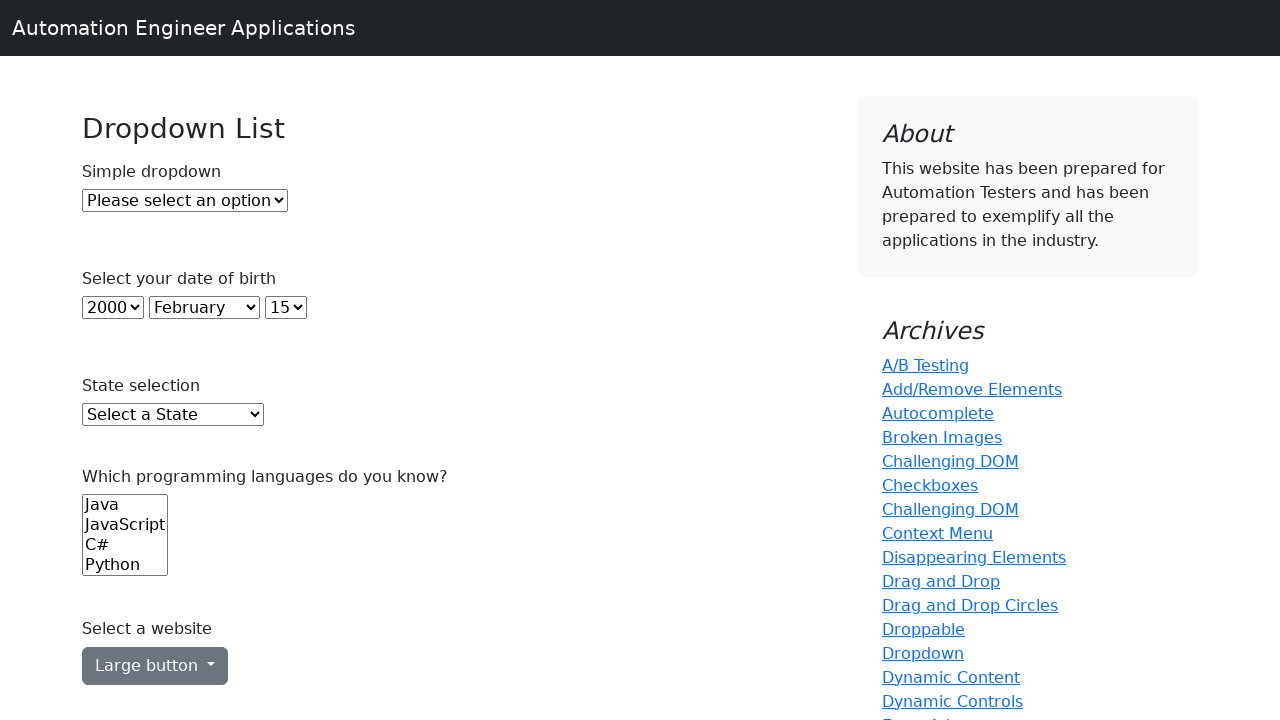

Verified that year 2000 is correctly selected
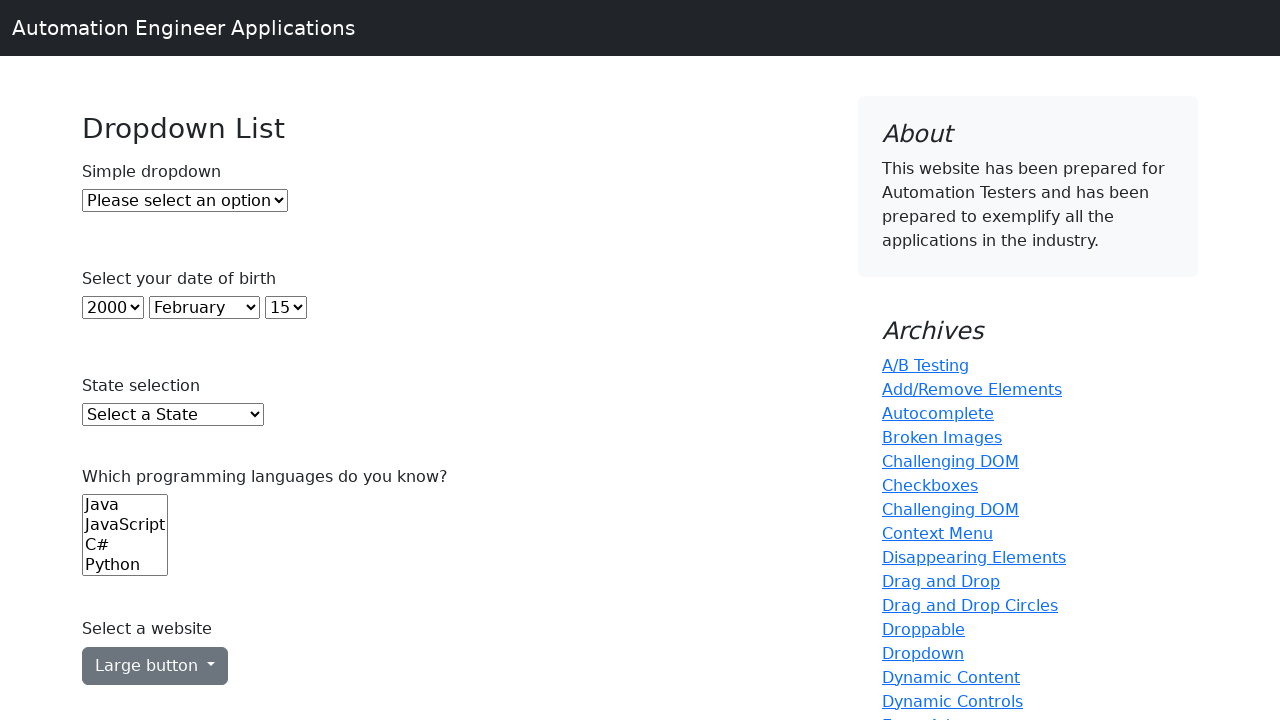

Retrieved all month dropdown options to verify April exists
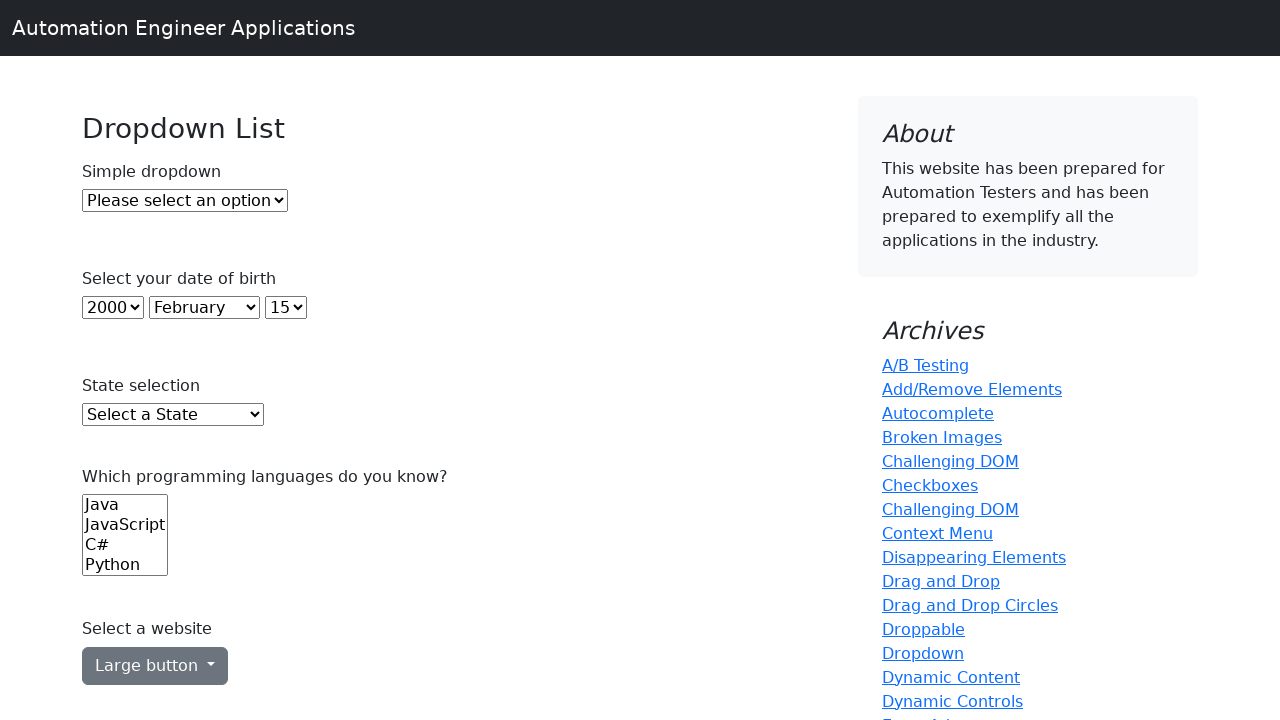

Verified that April is available as an option in the month dropdown
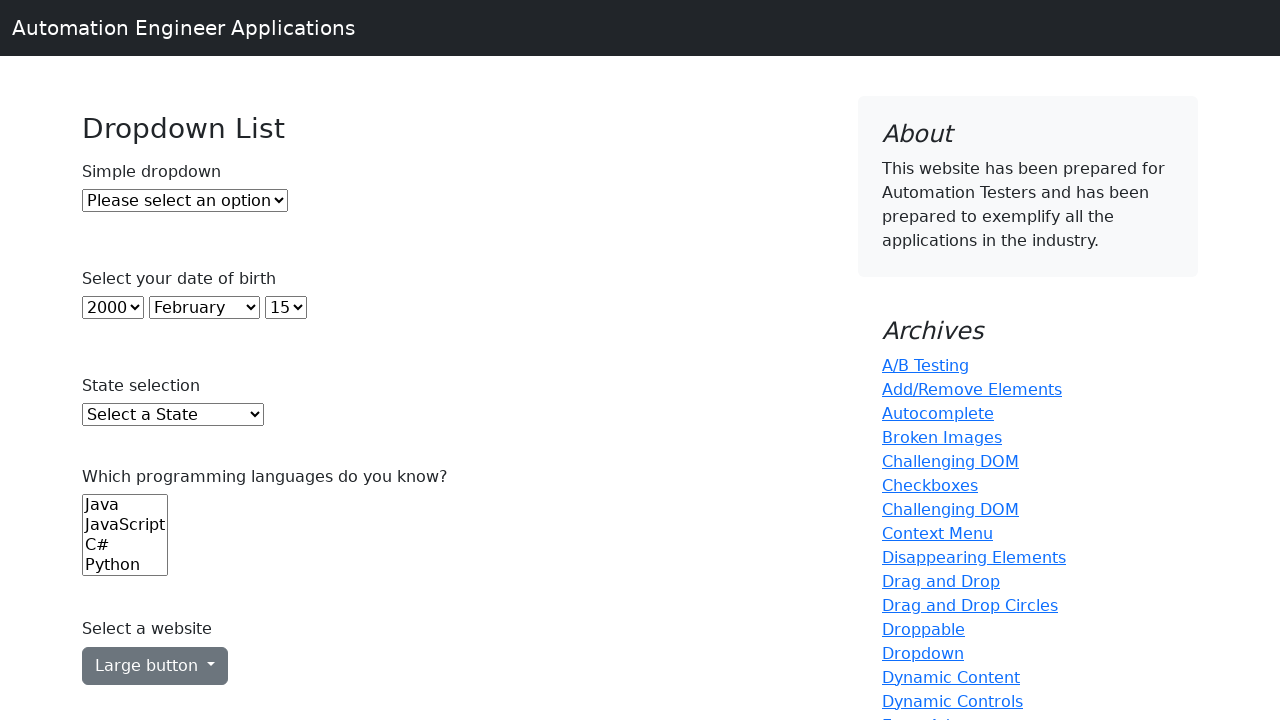

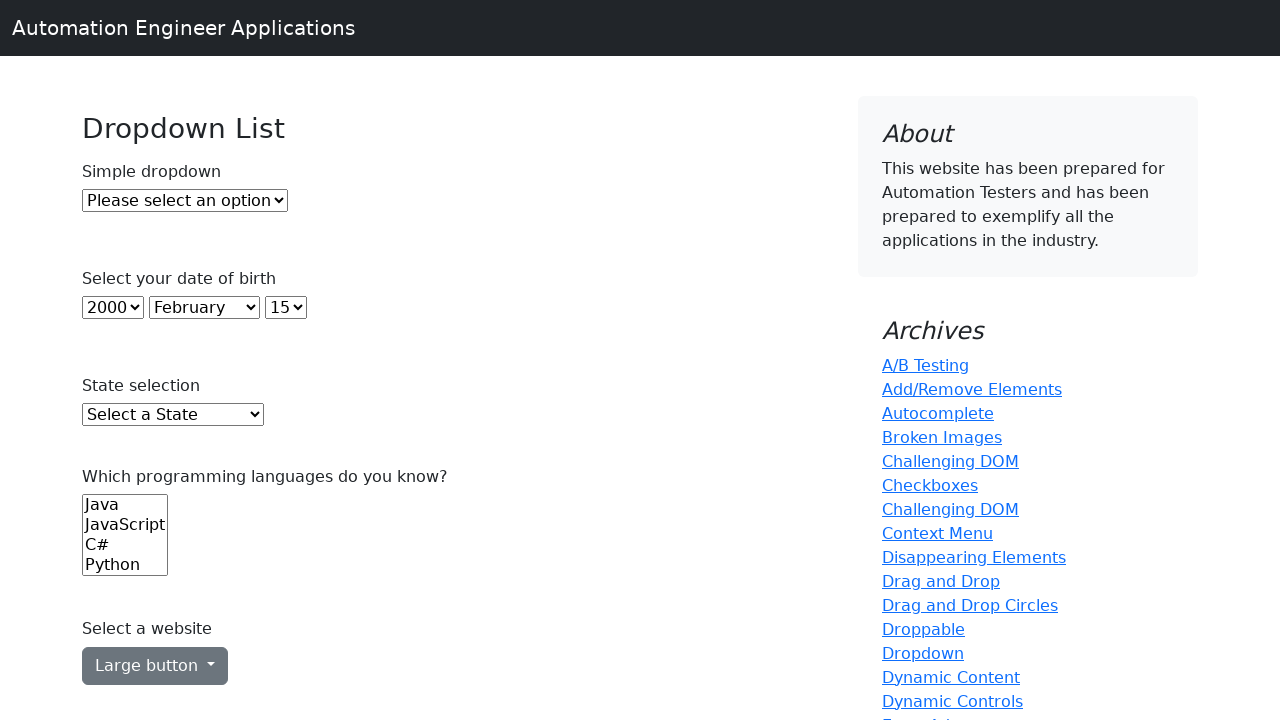